Tests slow loading webpage by clicking on the SlowLoadWeb link and verifying the page title

Starting URL: https://curso.testautomation.es

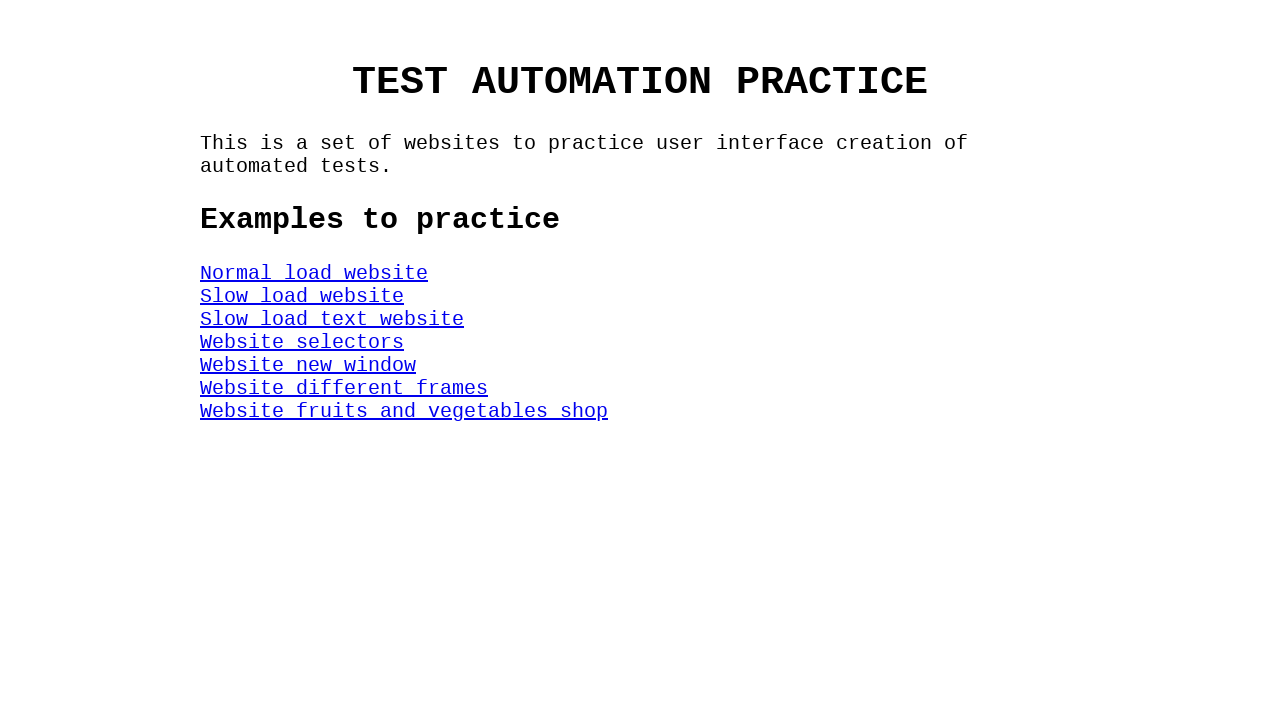

Clicked on the SlowLoadWeb link at (302, 296) on #SlowLoadWeb
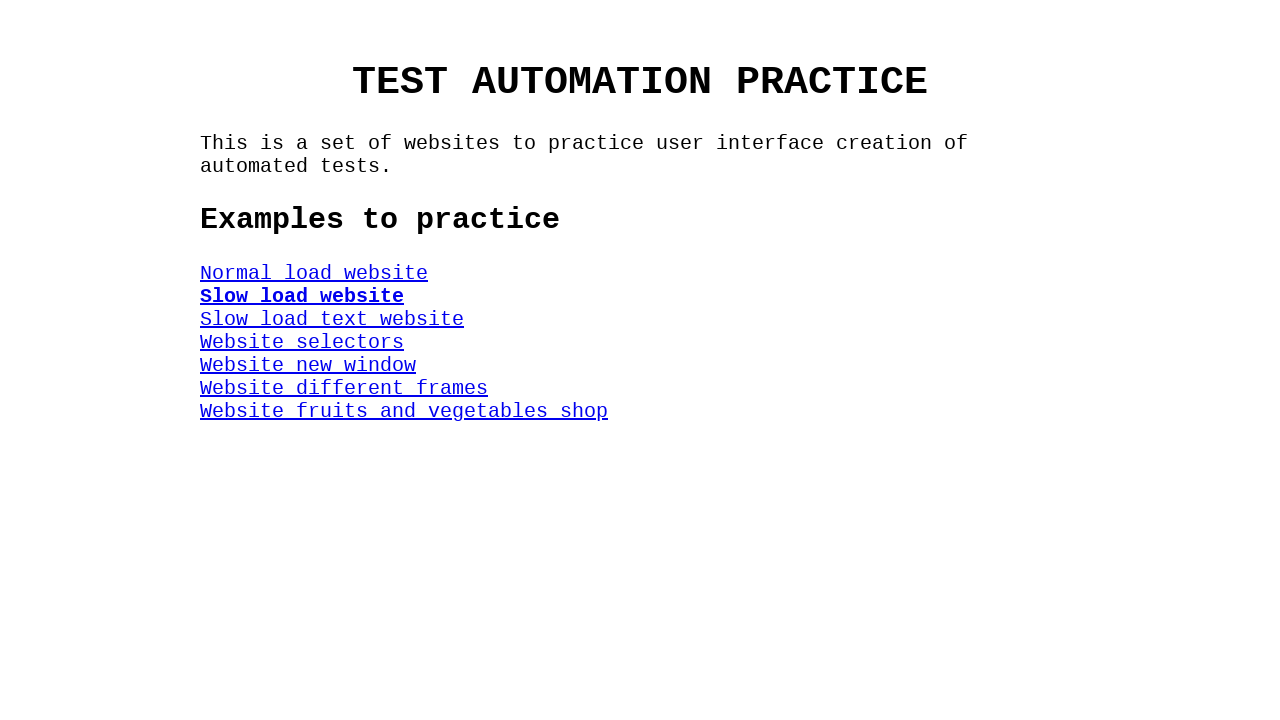

Title element appeared on slow loading webpage
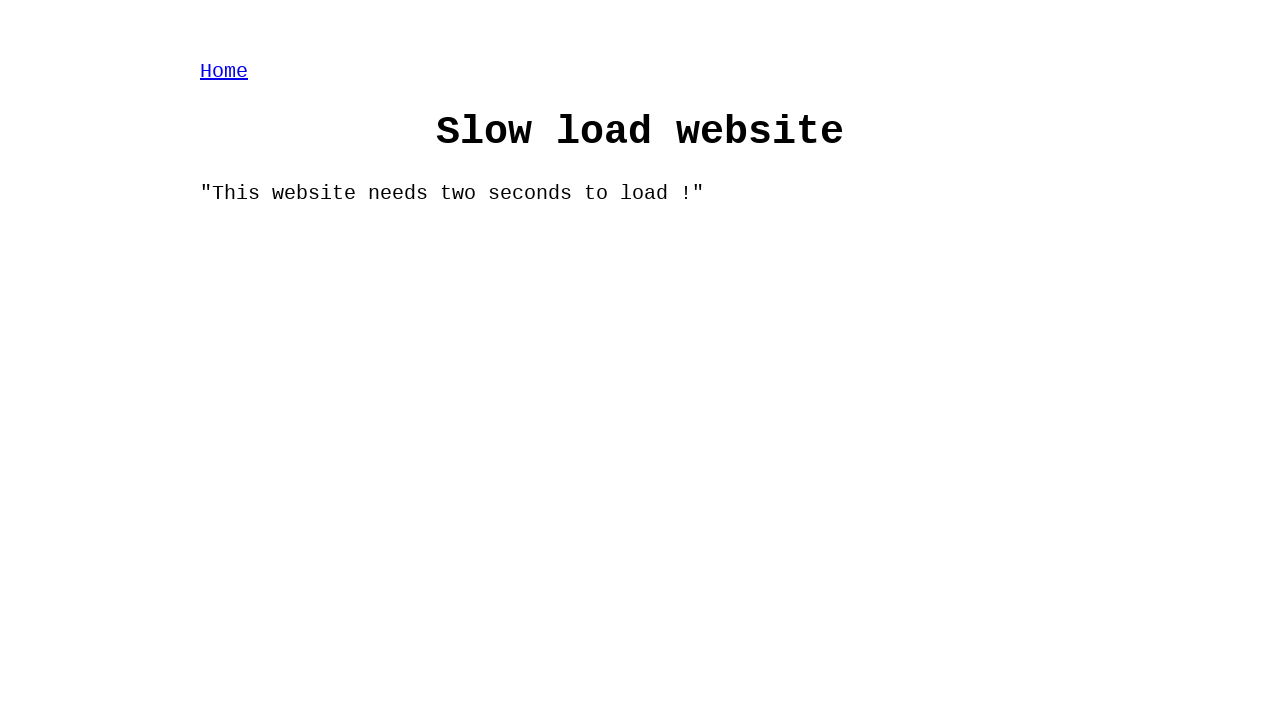

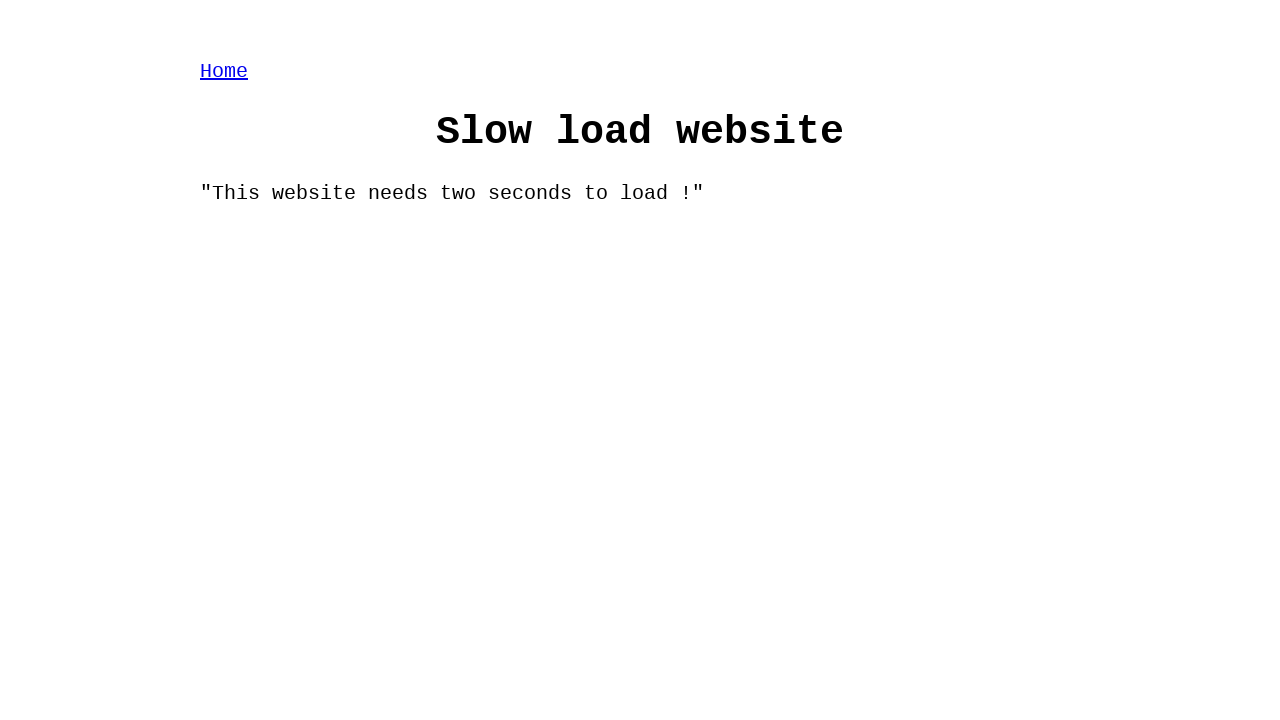